Tests JavaScript alert functionality by clicking on the alert button, verifying the alert text, and accepting it

Starting URL: https://testotomasyonu.com/javascriptAlert

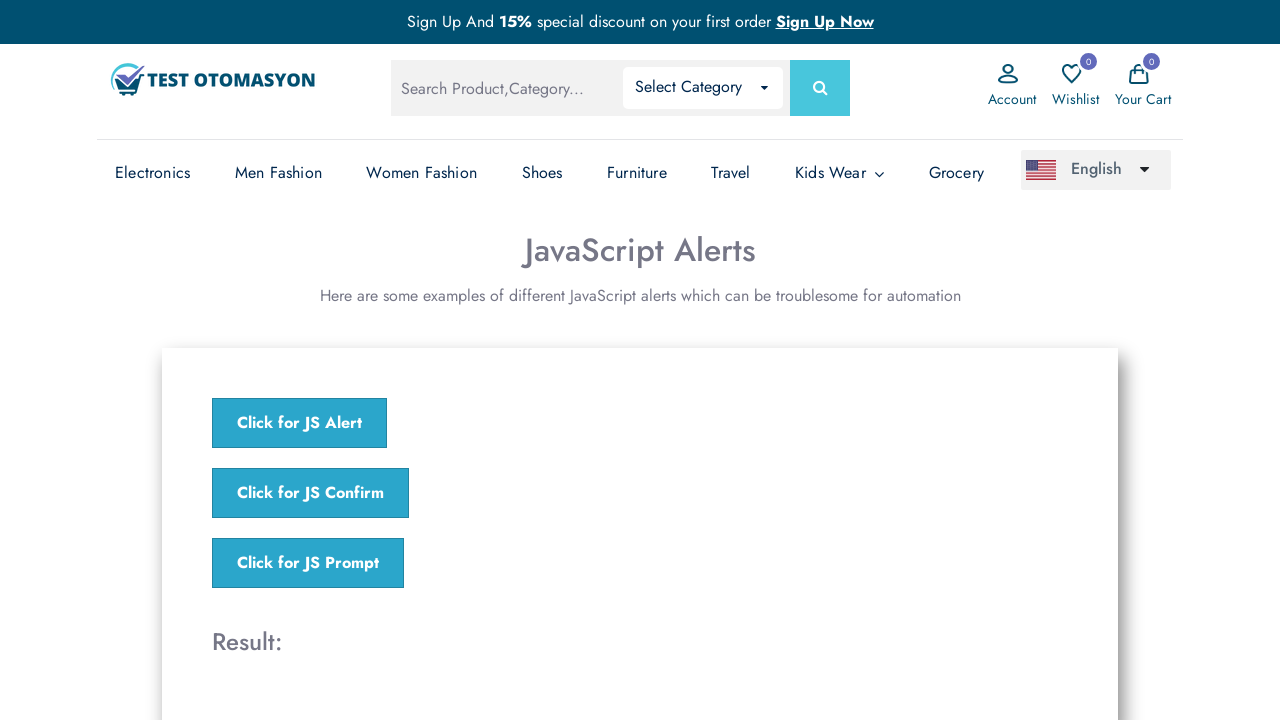

Clicked on 'Click for JS Alert' button at (300, 423) on text='Click for JS Alert'
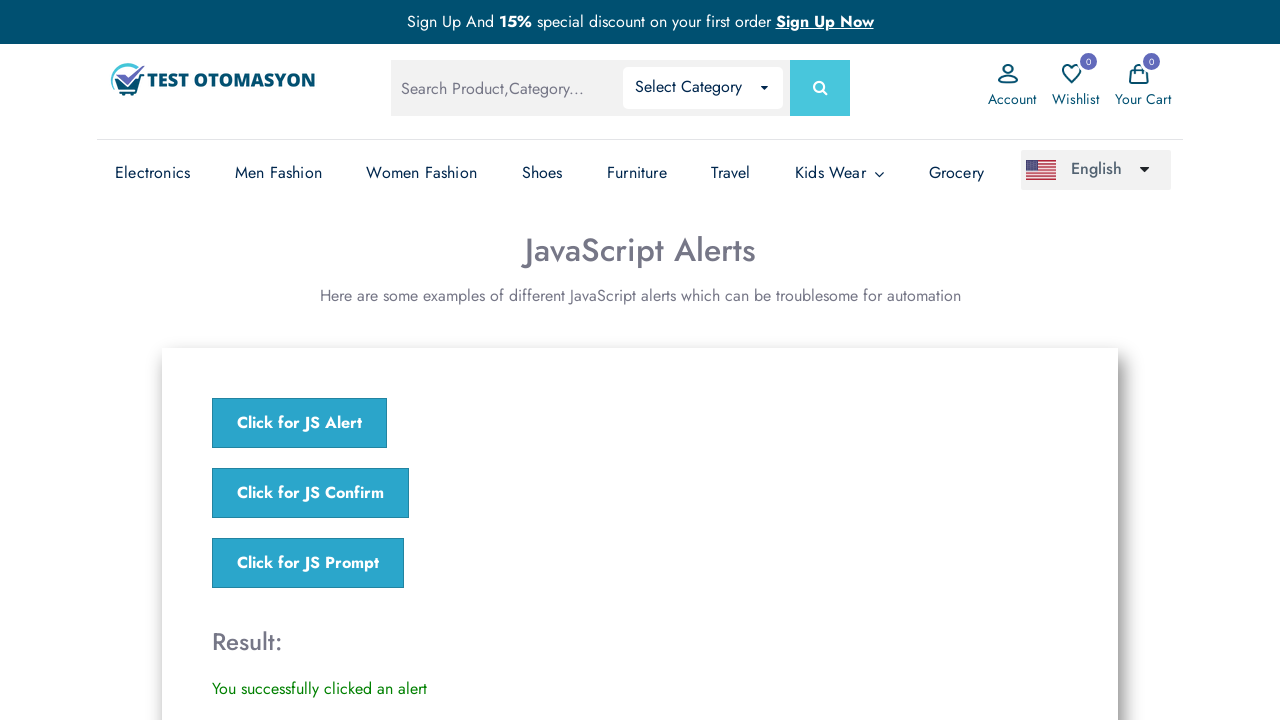

Set up dialog handler to accept alerts
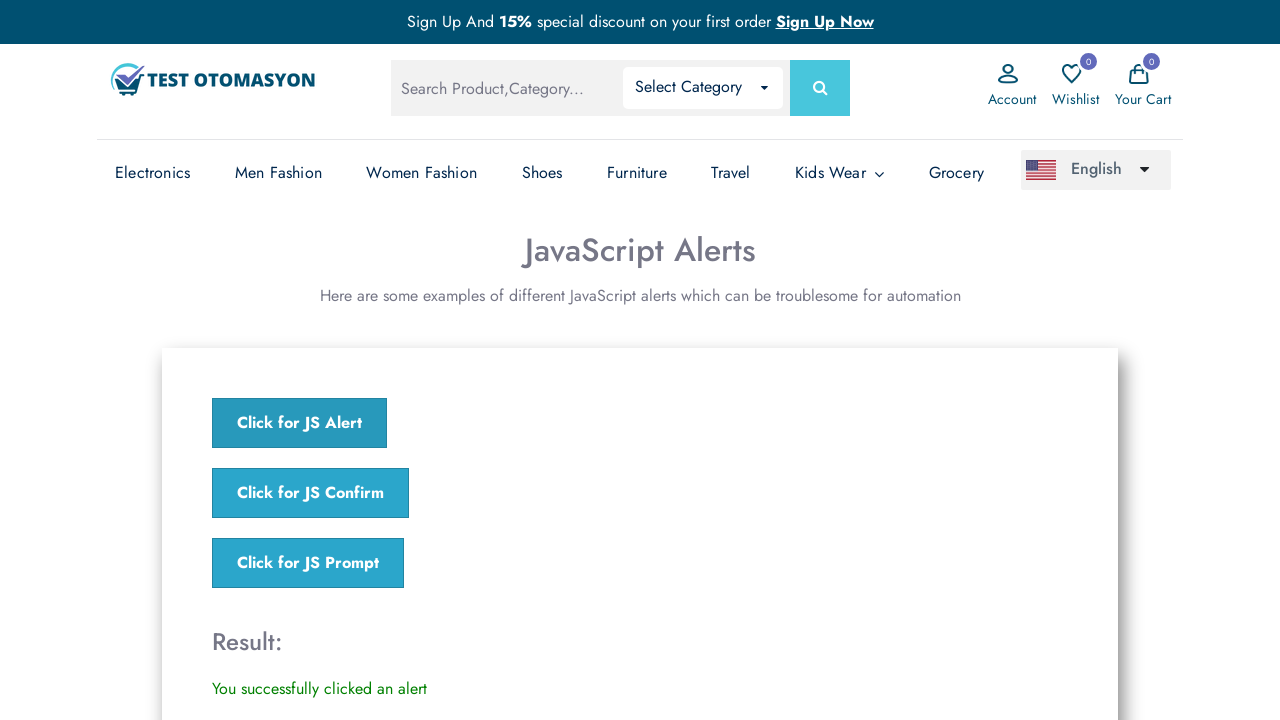

Clicked on 'Click for JS Alert' button to trigger alert at (300, 423) on text='Click for JS Alert'
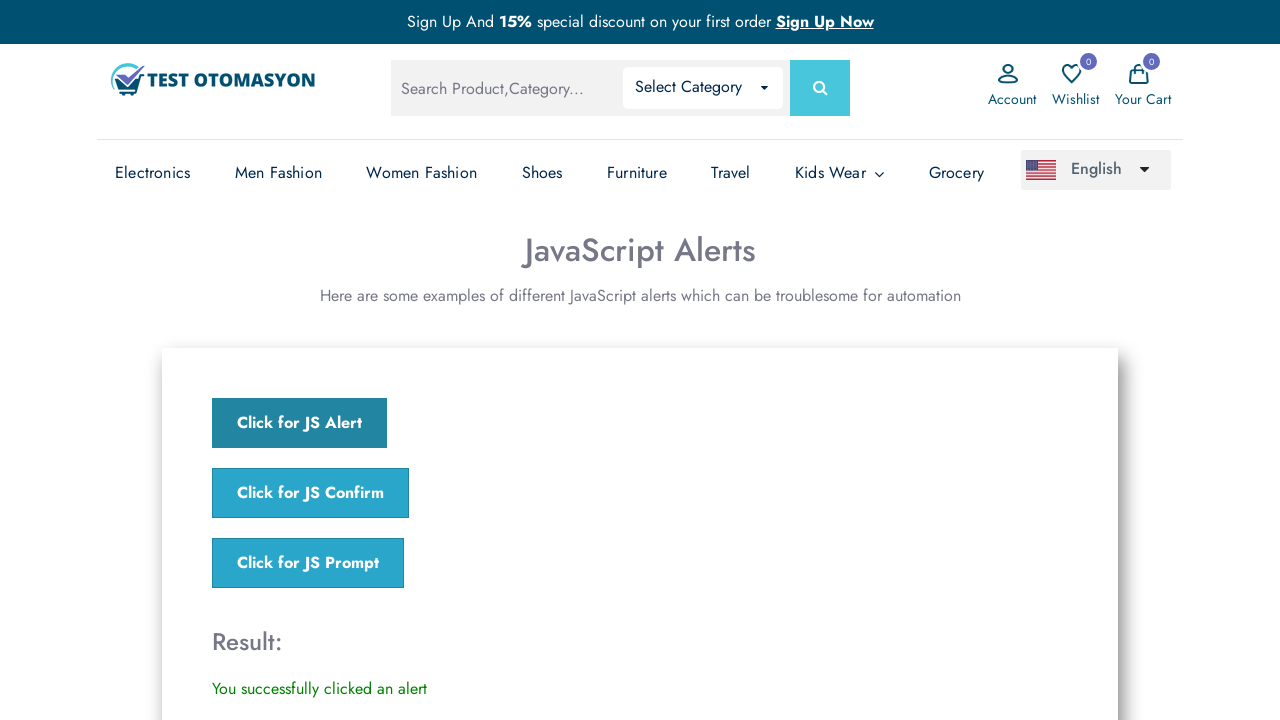

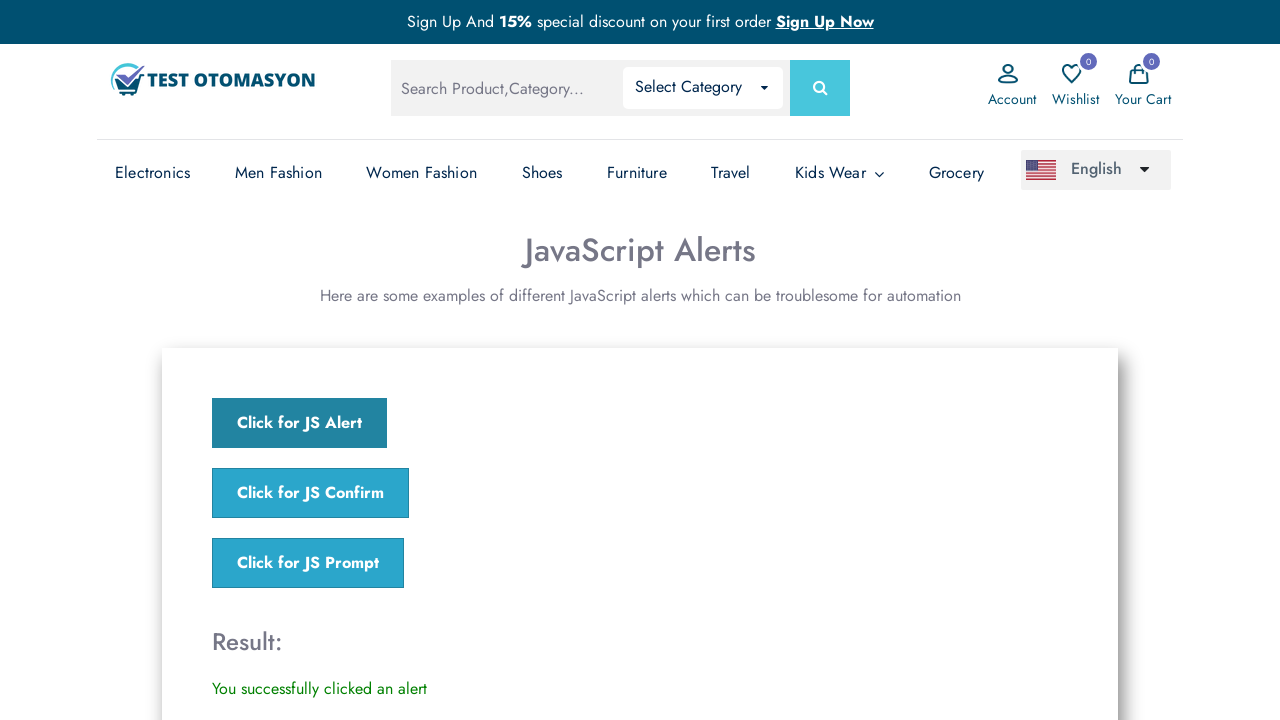